Tests that the currently applied filter link is highlighted with selected class

Starting URL: https://demo.playwright.dev/todomvc

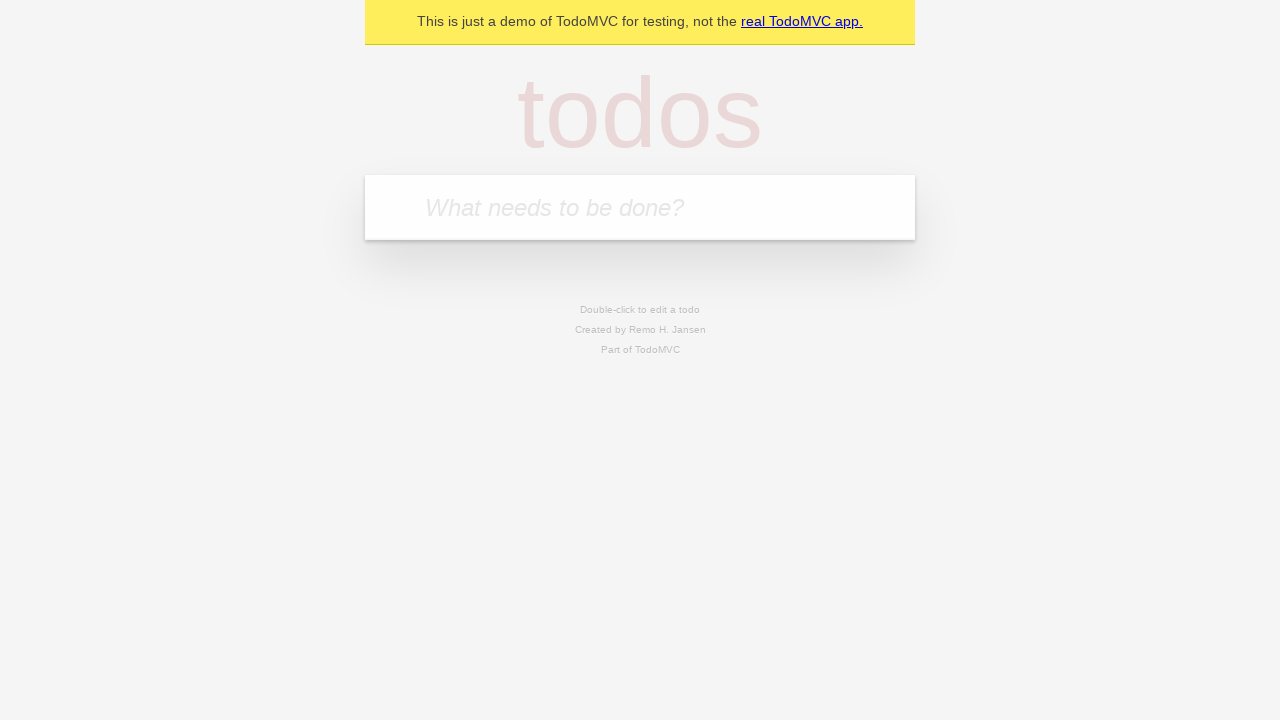

Filled todo input with 'buy some cheese' on internal:attr=[placeholder="What needs to be done?"i]
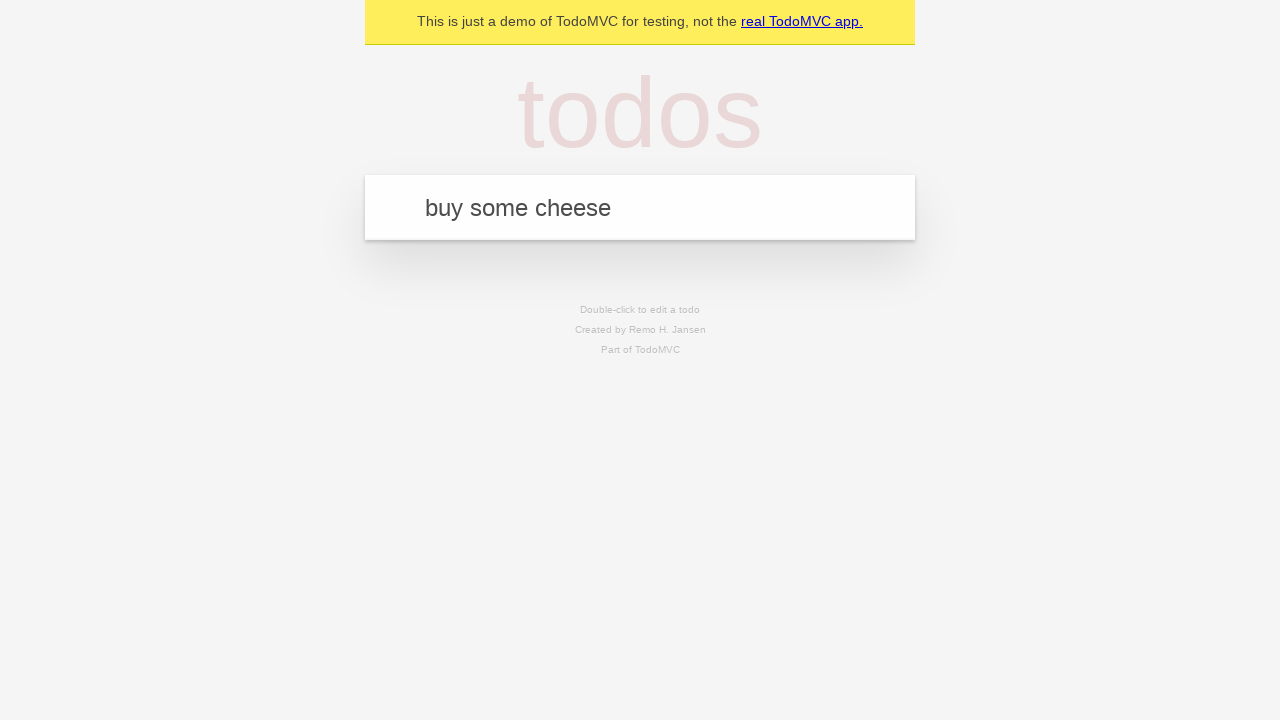

Pressed Enter to add first todo on internal:attr=[placeholder="What needs to be done?"i]
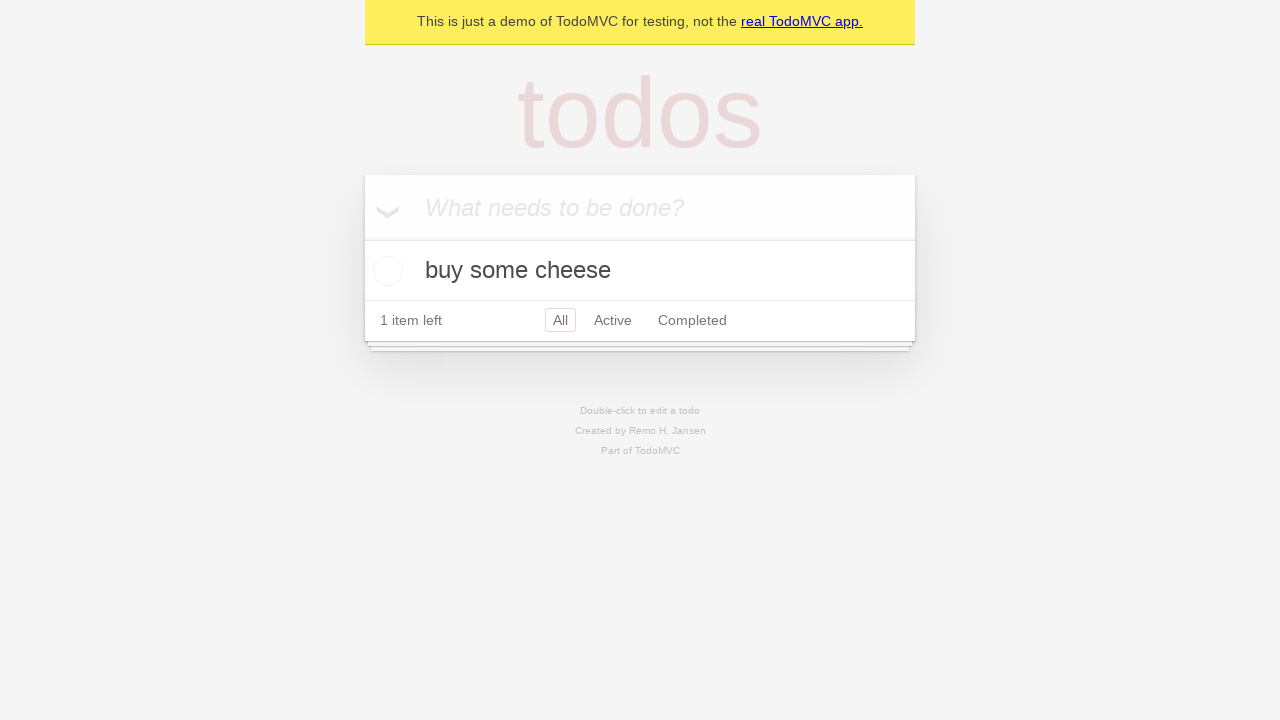

Filled todo input with 'feed the cat' on internal:attr=[placeholder="What needs to be done?"i]
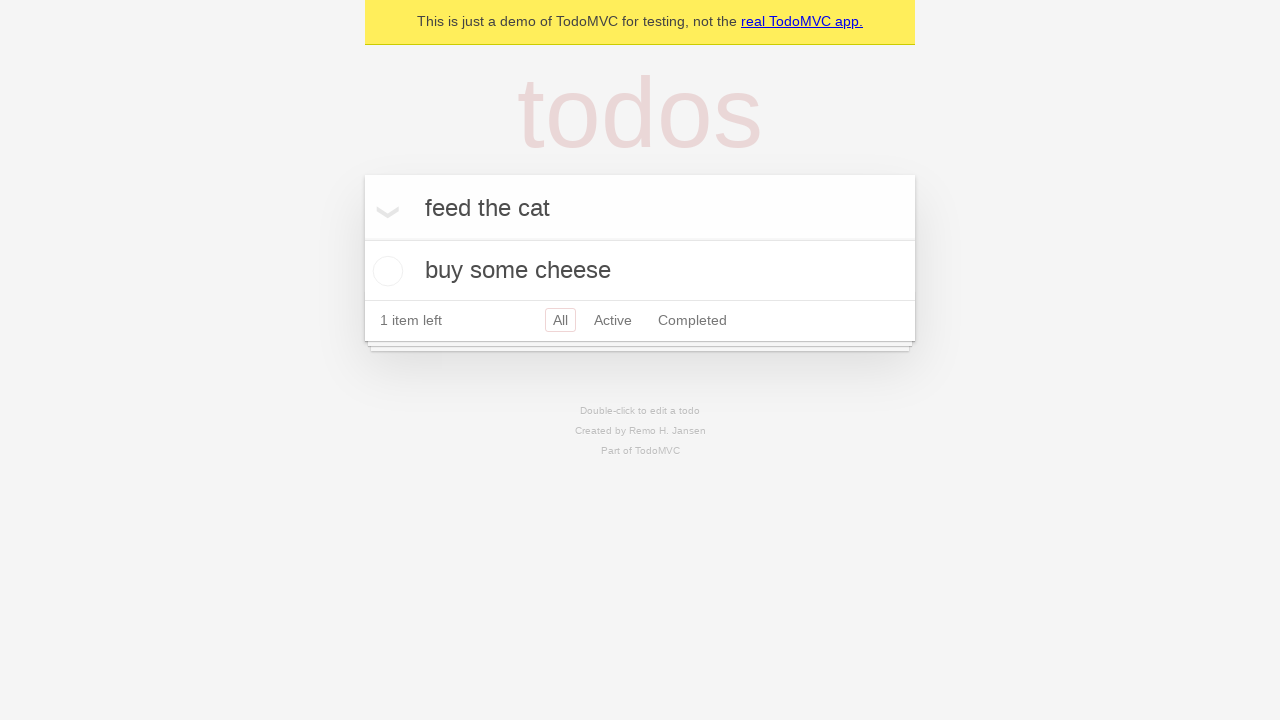

Pressed Enter to add second todo on internal:attr=[placeholder="What needs to be done?"i]
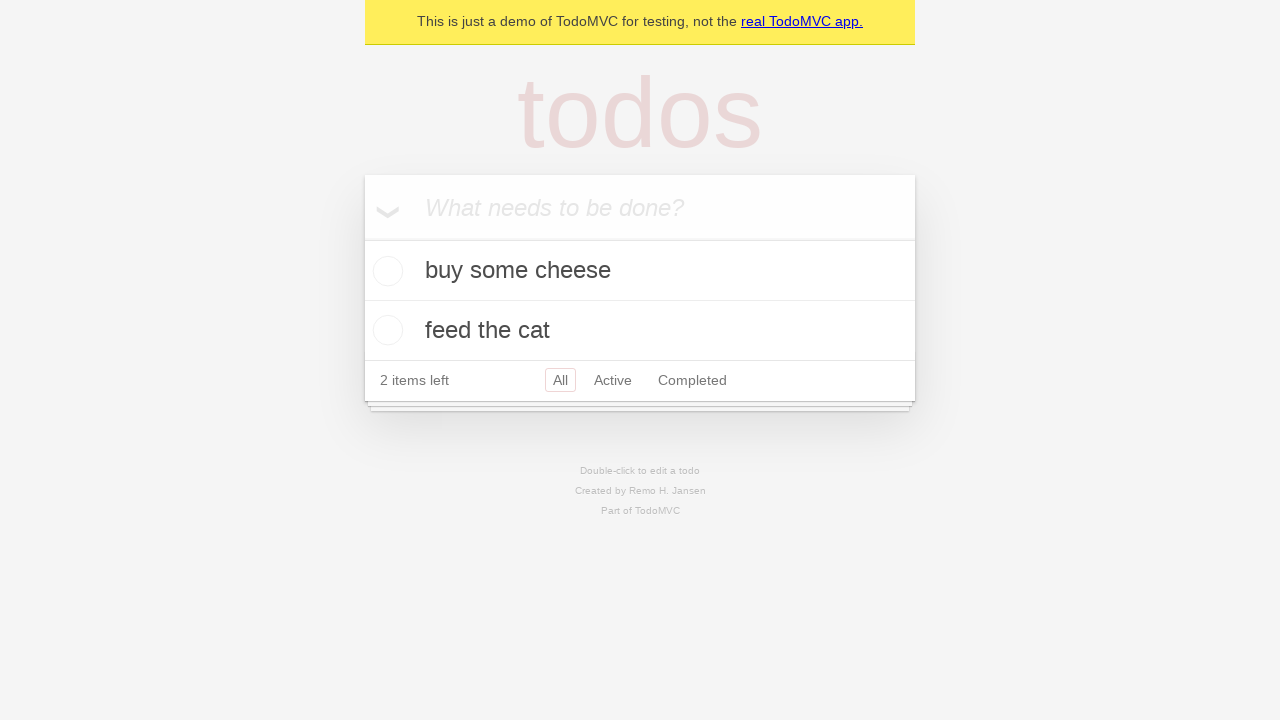

Filled todo input with 'book a doctors appointment' on internal:attr=[placeholder="What needs to be done?"i]
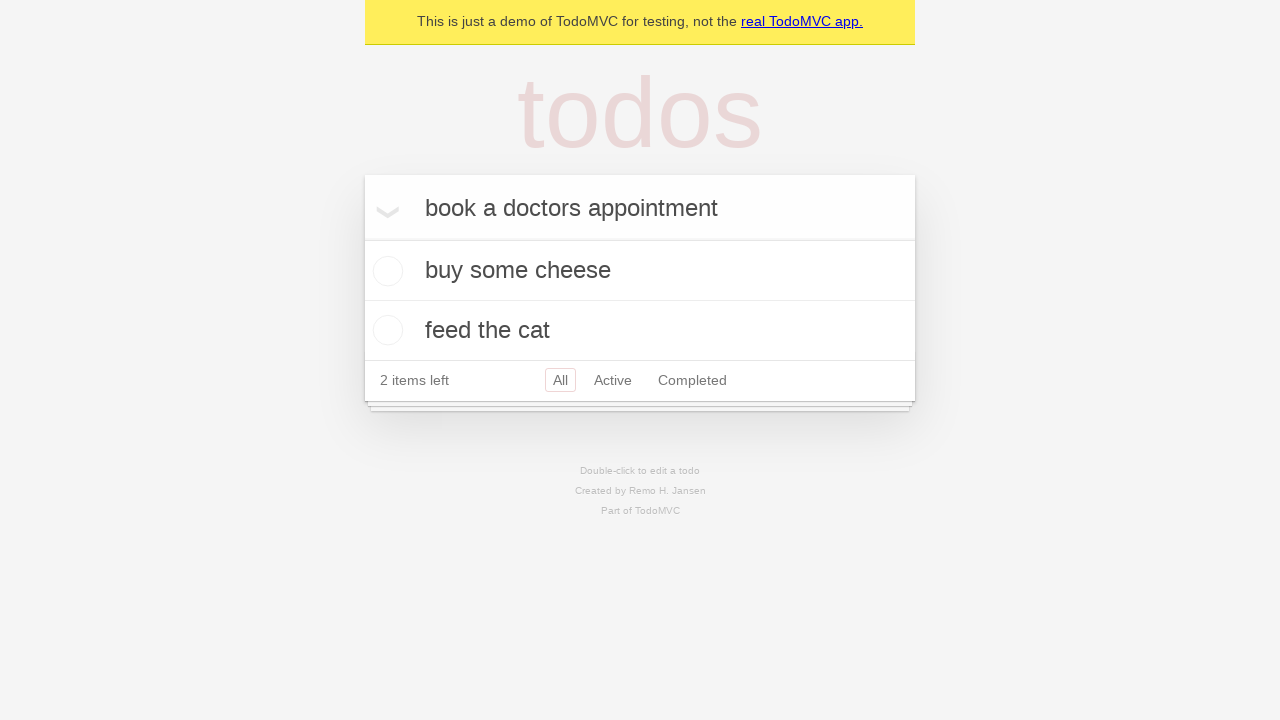

Pressed Enter to add third todo on internal:attr=[placeholder="What needs to be done?"i]
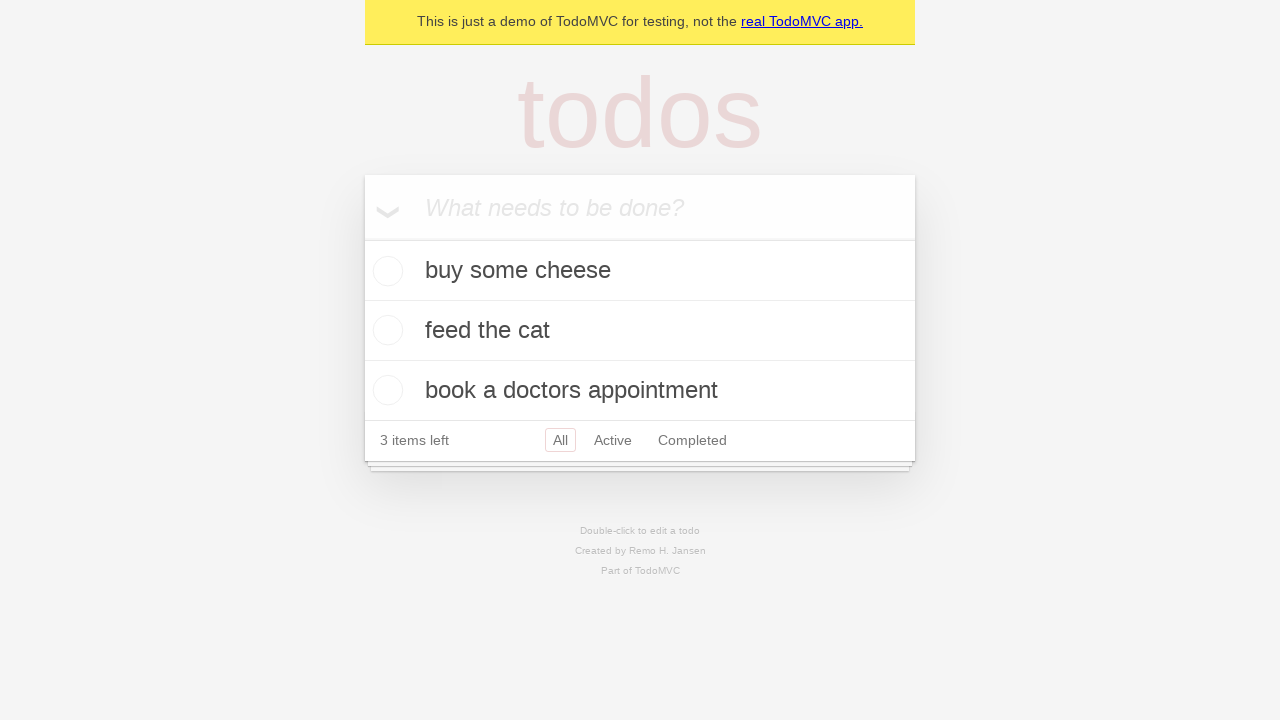

Verified that 'All' filter is selected by default
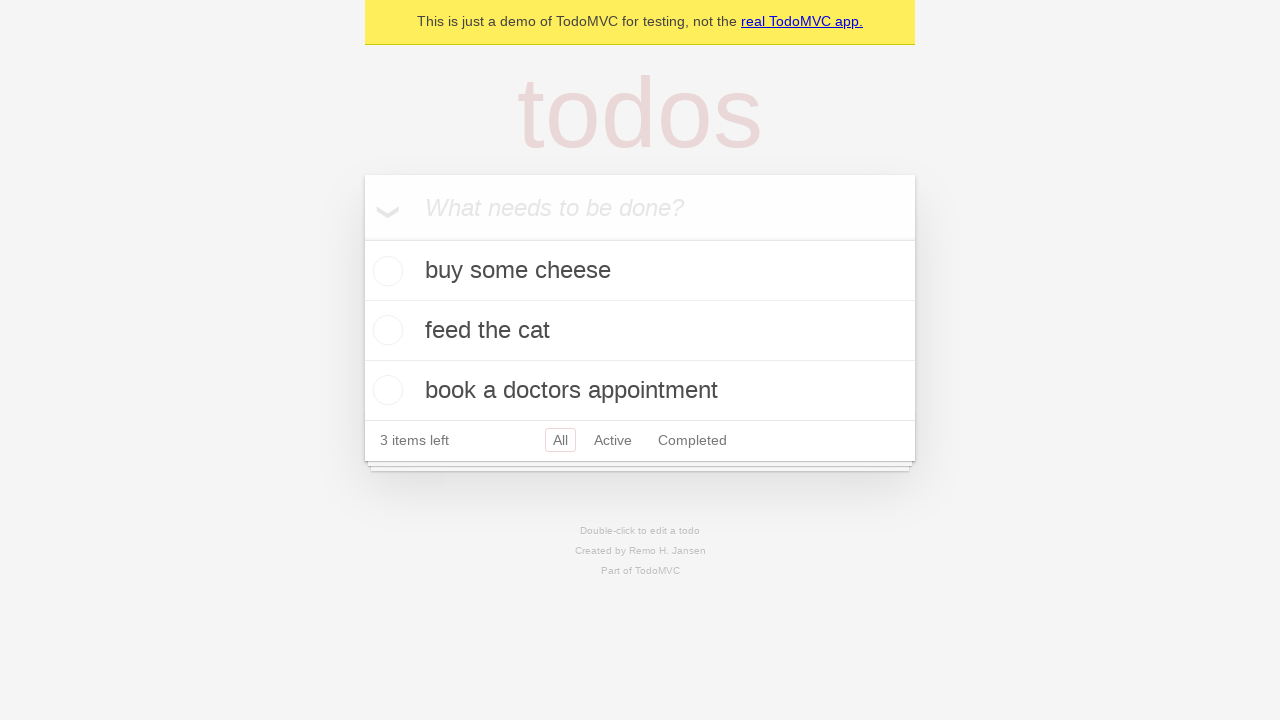

Clicked 'Active' filter link at (613, 440) on internal:role=link[name="Active"i]
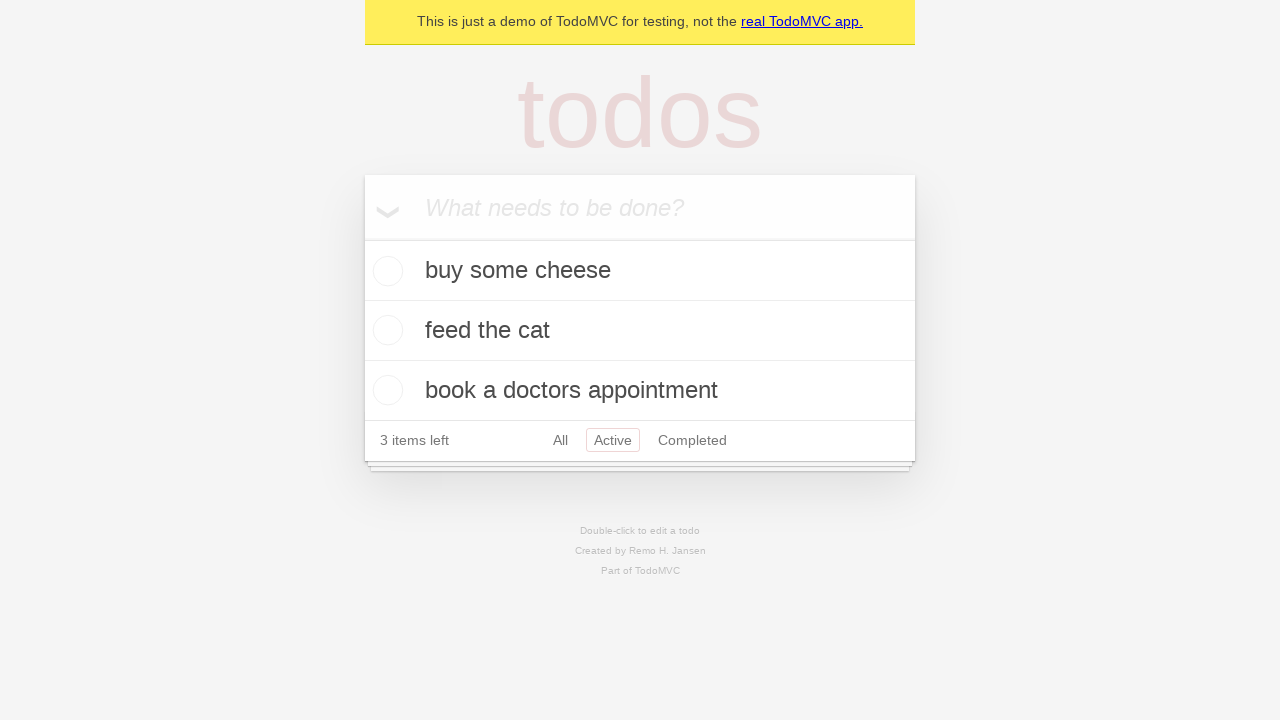

Clicked 'Completed' filter link to highlight currently applied filter at (692, 440) on internal:role=link[name="Completed"i]
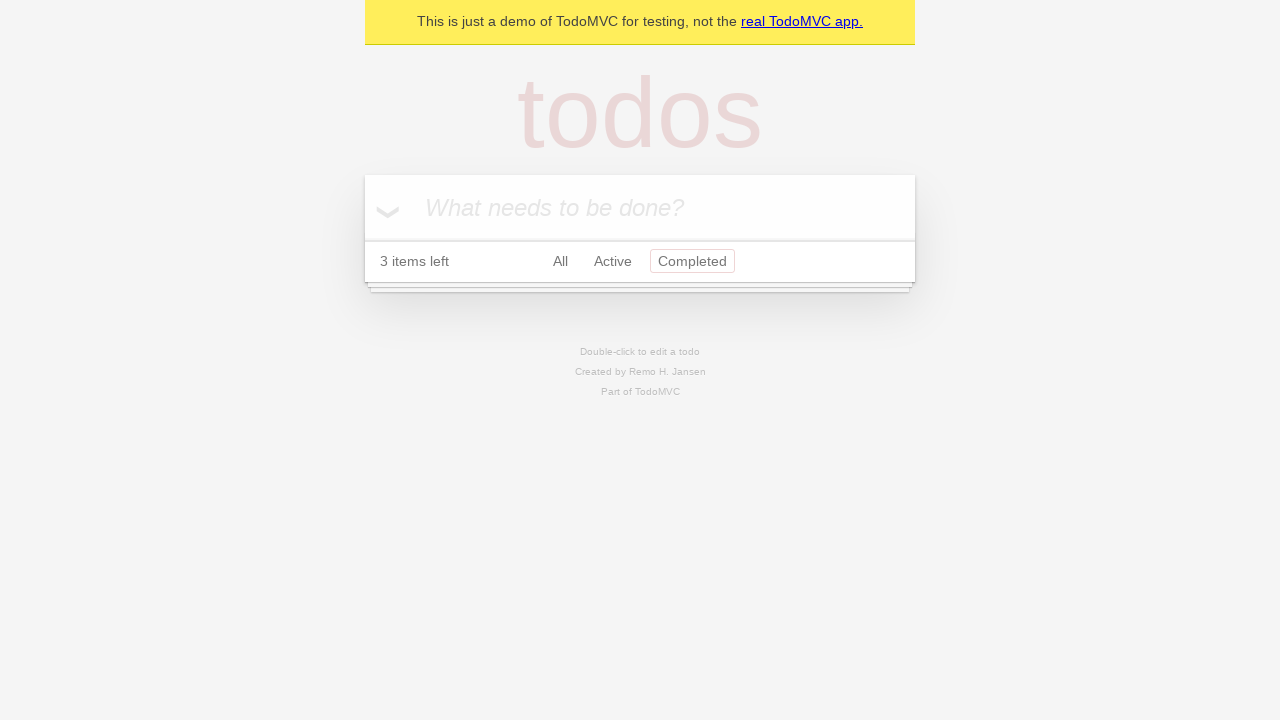

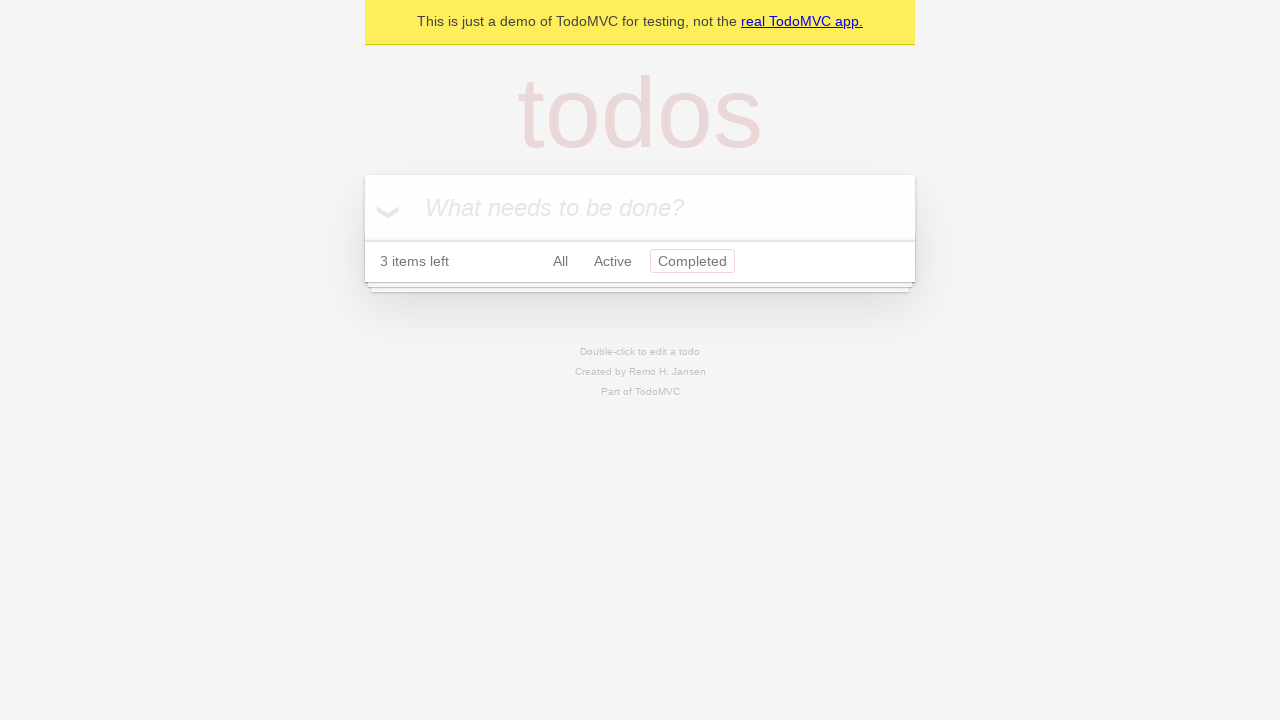